Tests the built-in button calculator widget by clicking number buttons 0-9 and verifying the display shows the expected sequence.

Starting URL: https://kalk.pro/finish/wallpaper/

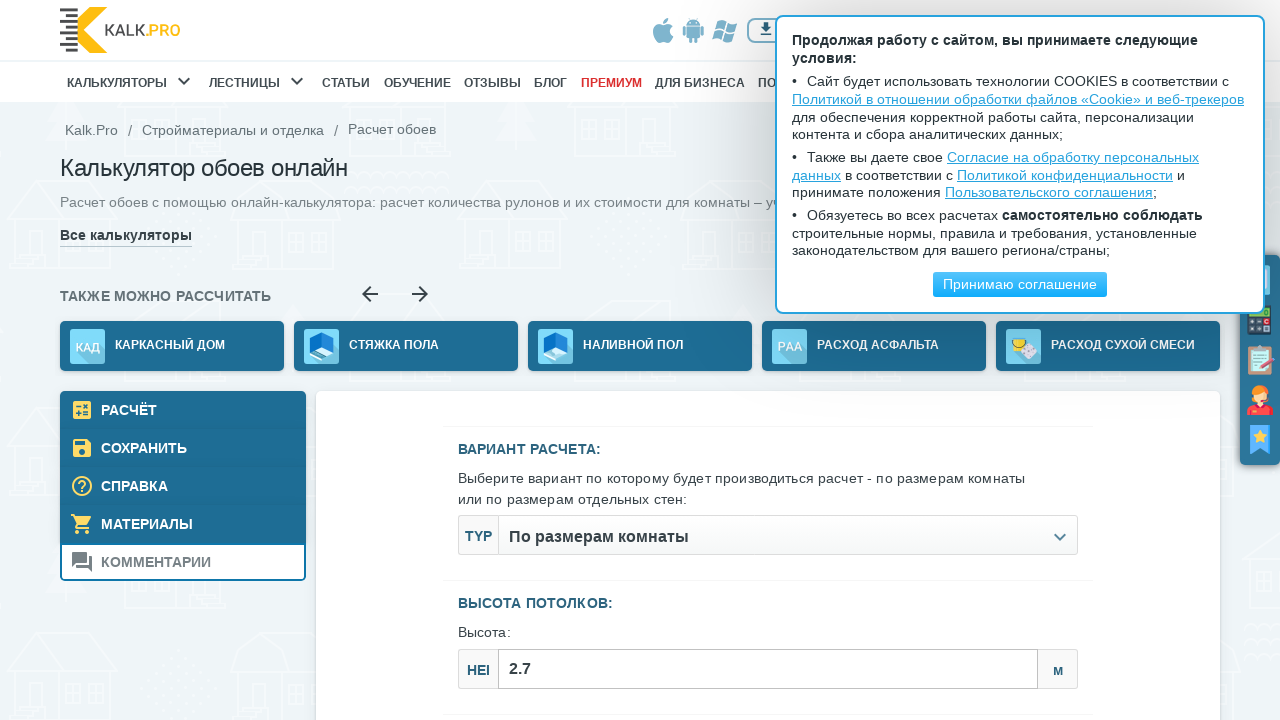

Clicked body to dismiss any modals at (640, 360) on .body
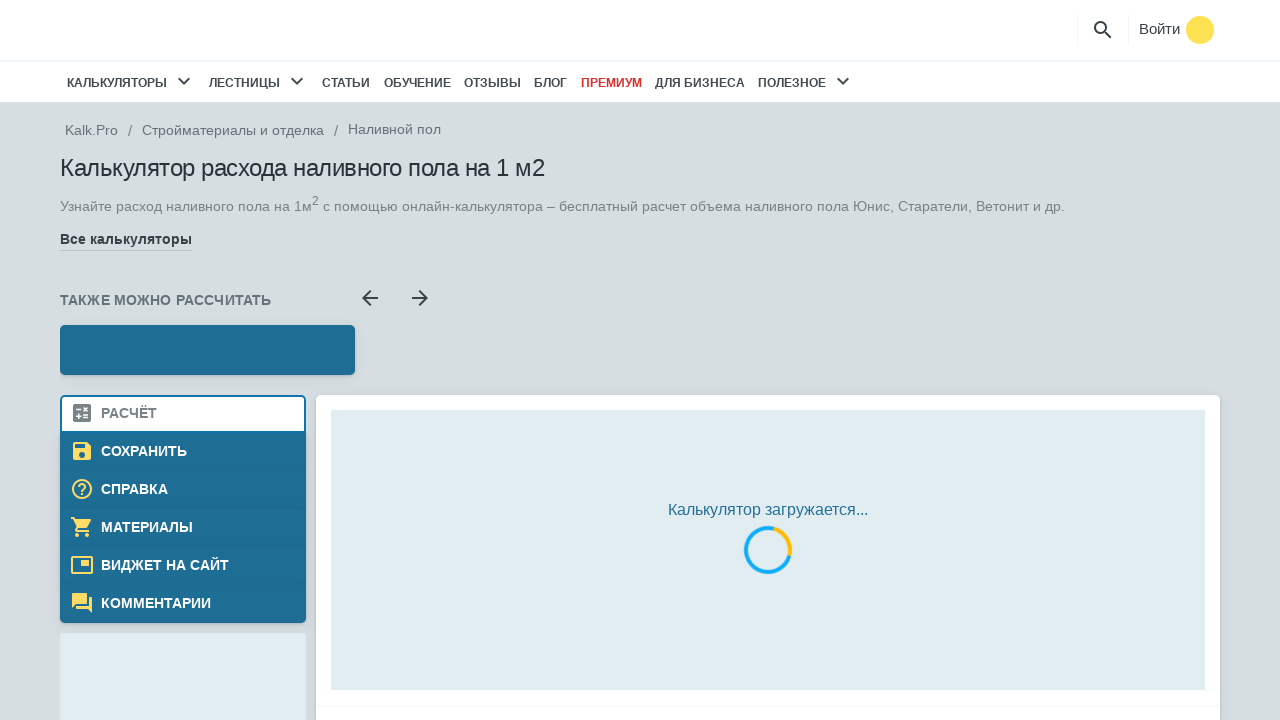

Loading modal disappeared
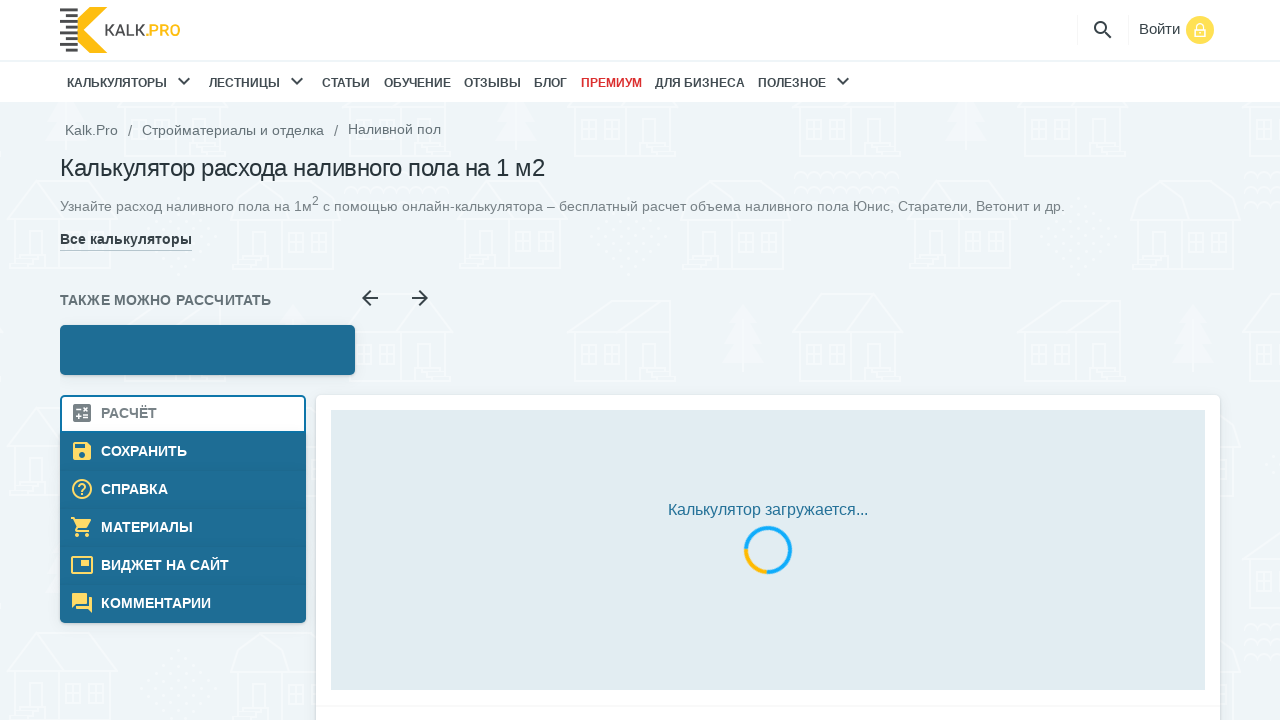

Clicked to open the calculator widget at (1260, 320) on .js--onclick-callCalc
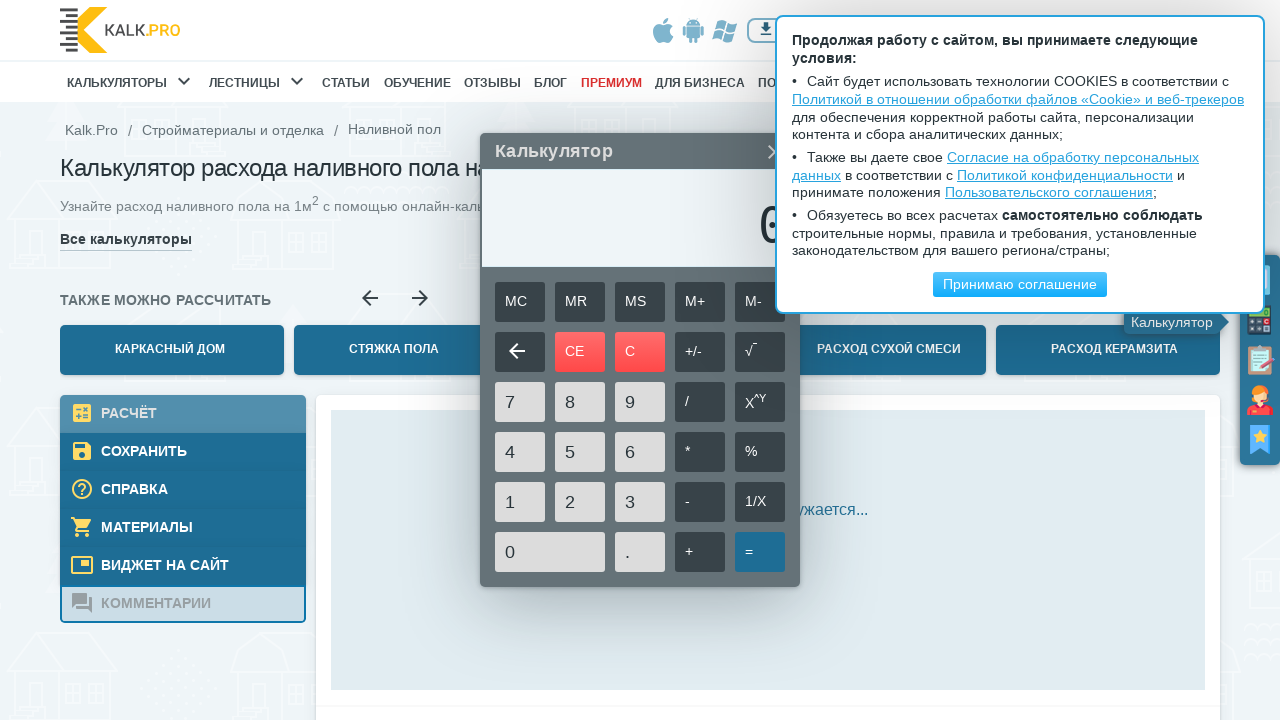

Waited 5 seconds for calculator to open
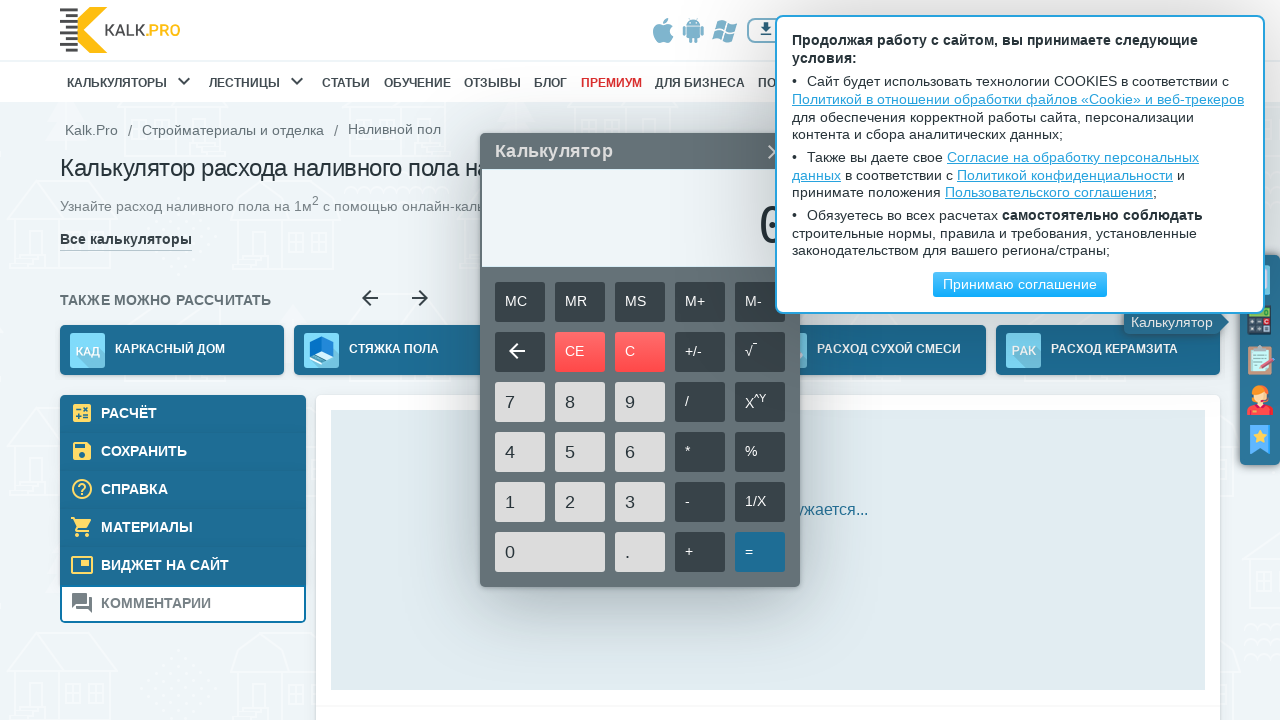

Clicked number button 0 at (550, 552) on [name='0']
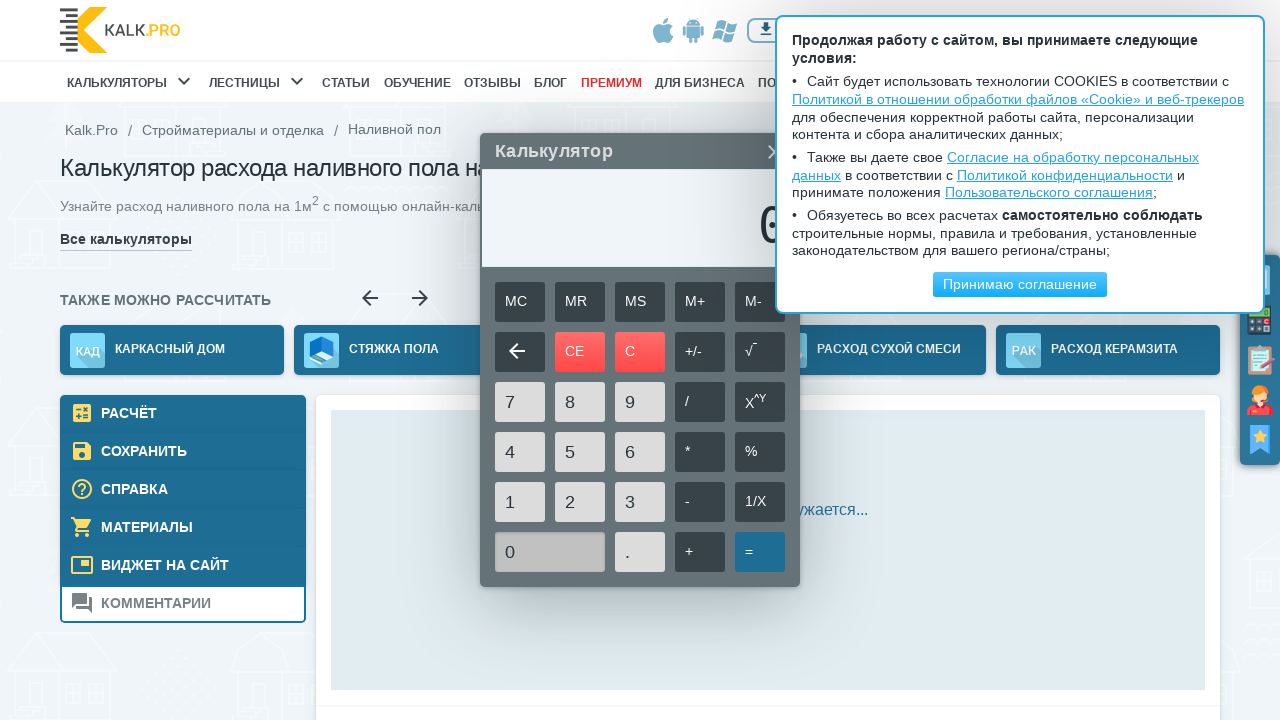

Clicked number button 1 at (520, 502) on [name='1']
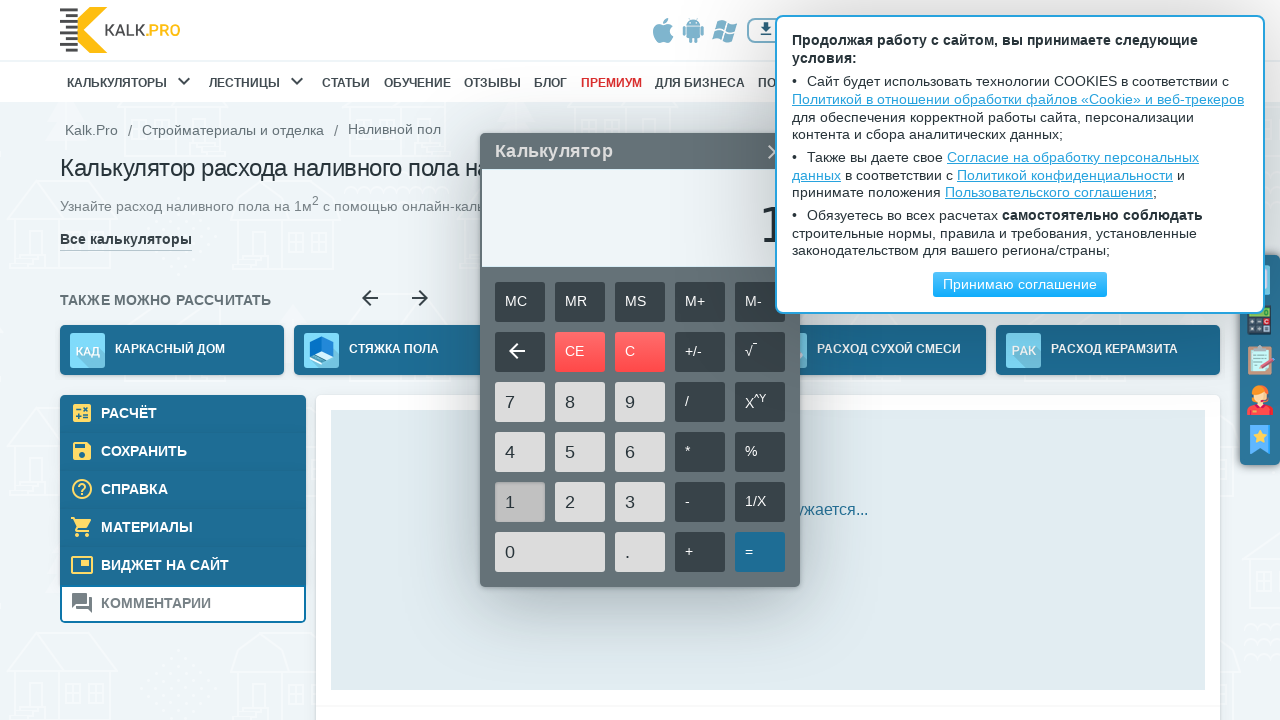

Clicked number button 2 at (580, 502) on [name='2']
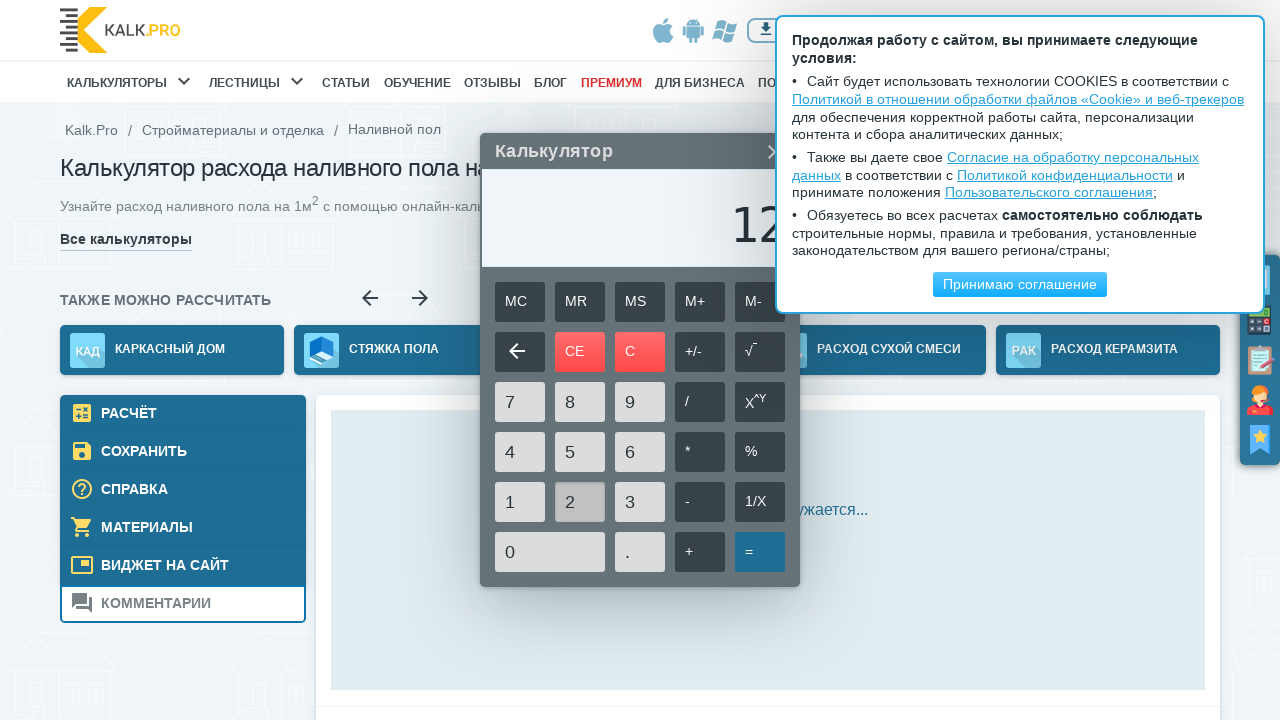

Clicked number button 3 at (640, 502) on [name='3']
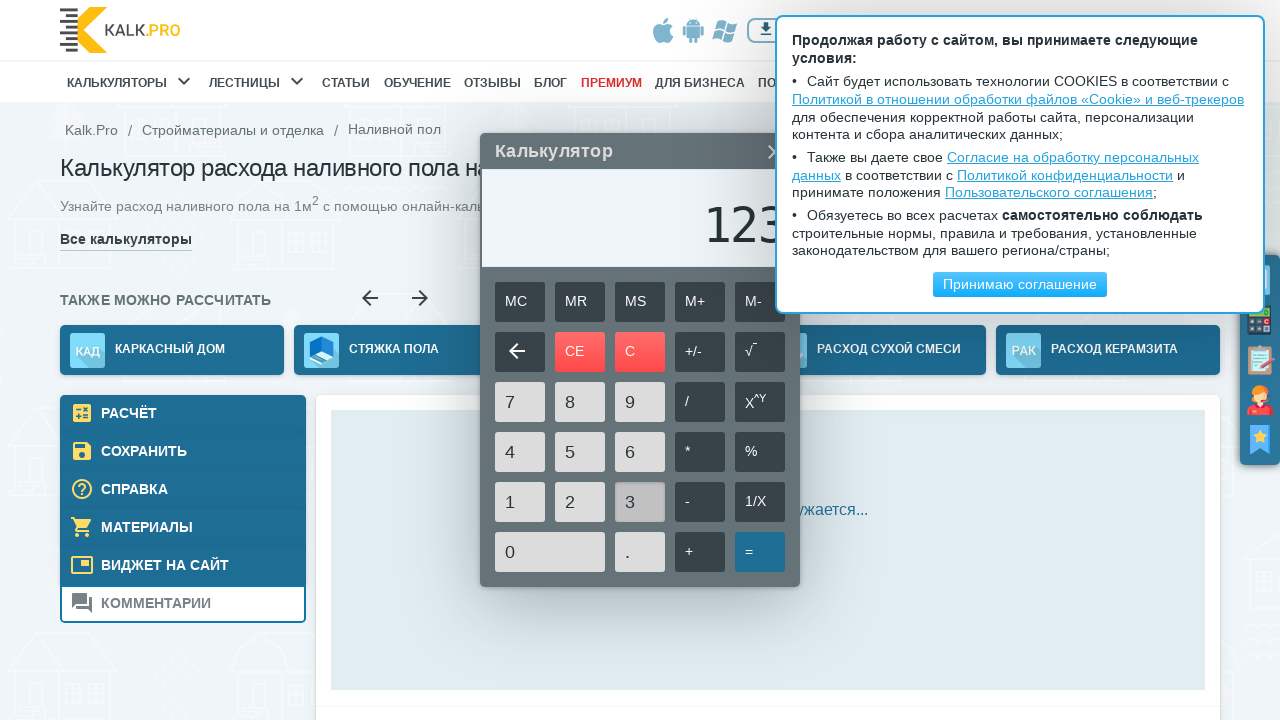

Clicked number button 4 at (520, 452) on [name='4']
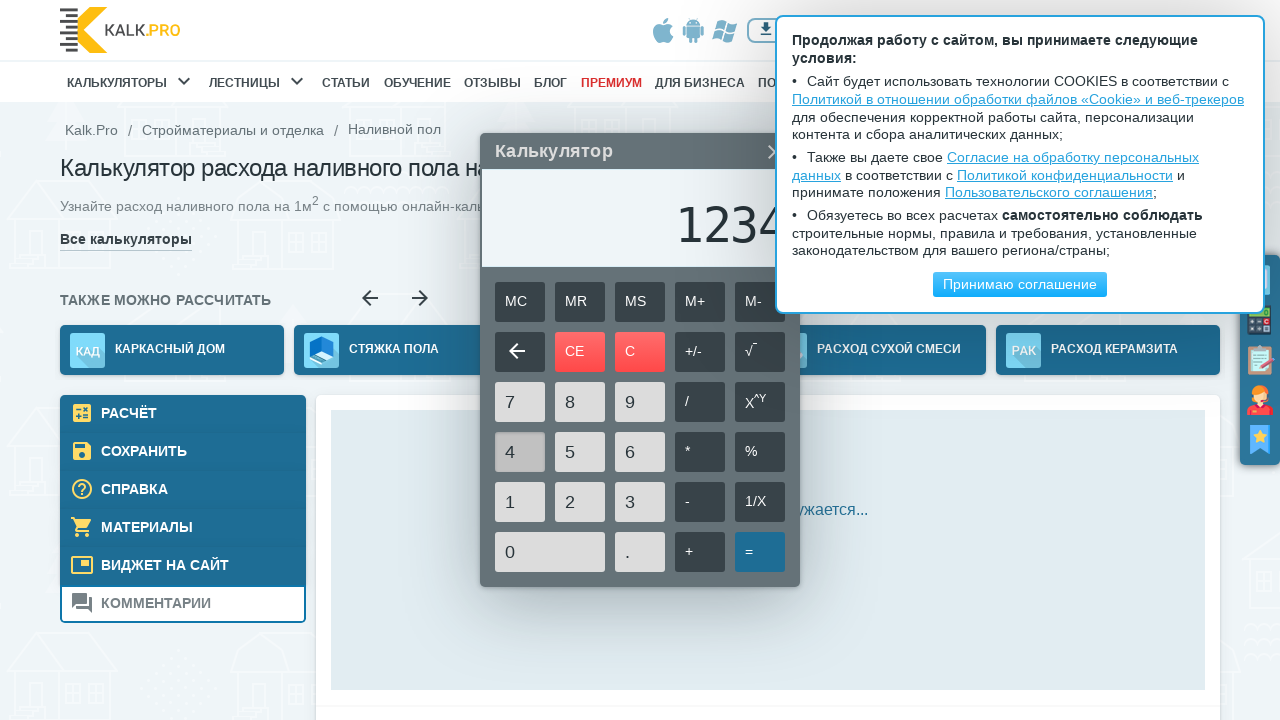

Clicked number button 5 at (580, 452) on [name='5']
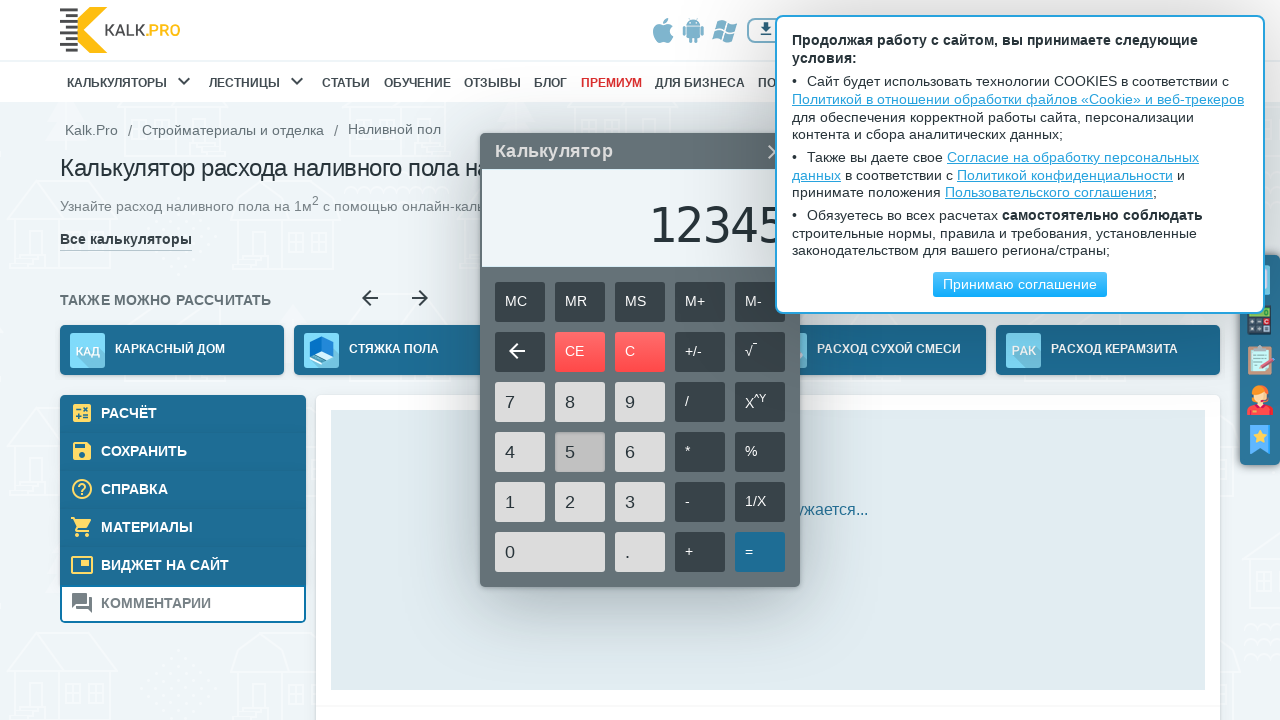

Clicked number button 6 at (640, 452) on [name='6']
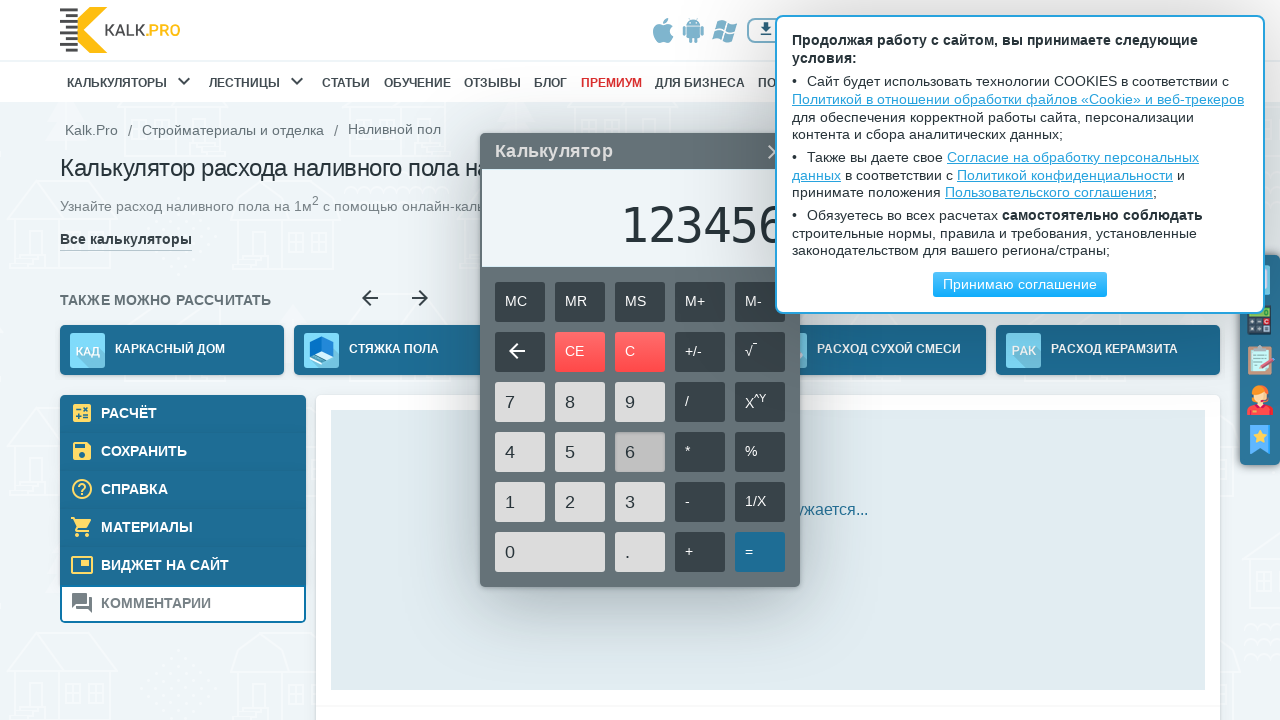

Clicked number button 7 at (520, 402) on [name='7']
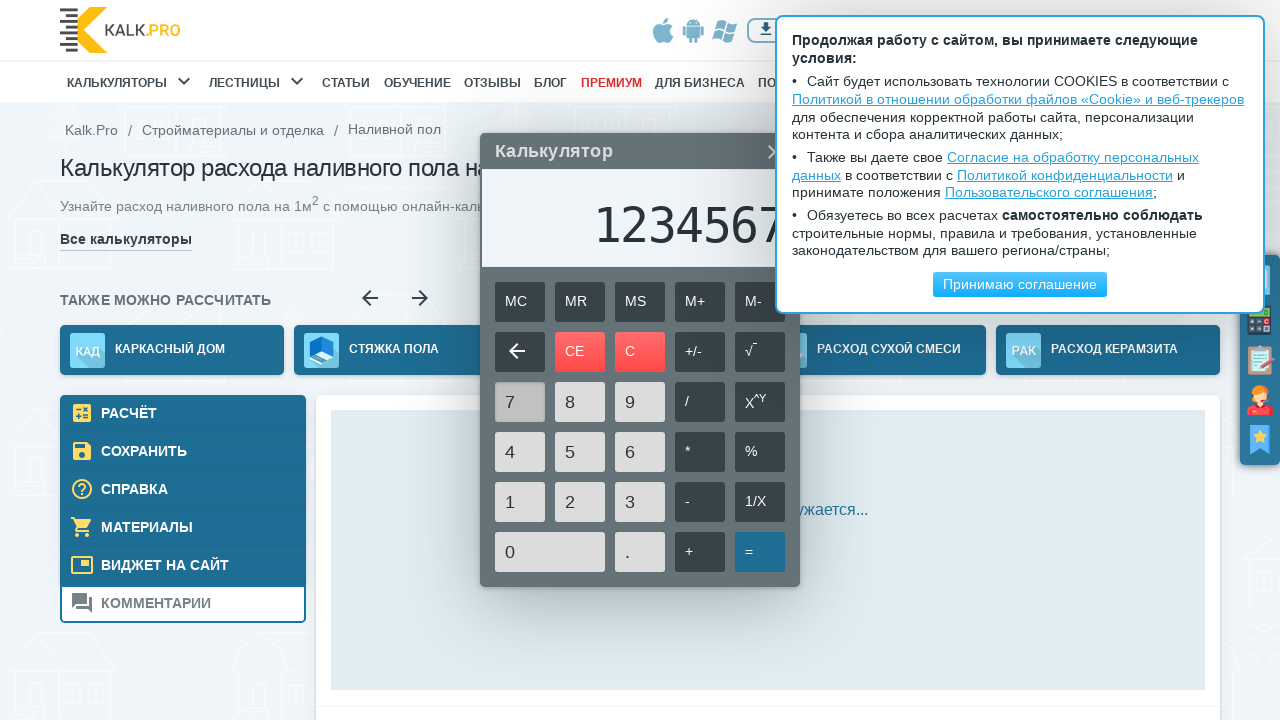

Clicked number button 8 at (580, 402) on [name='8']
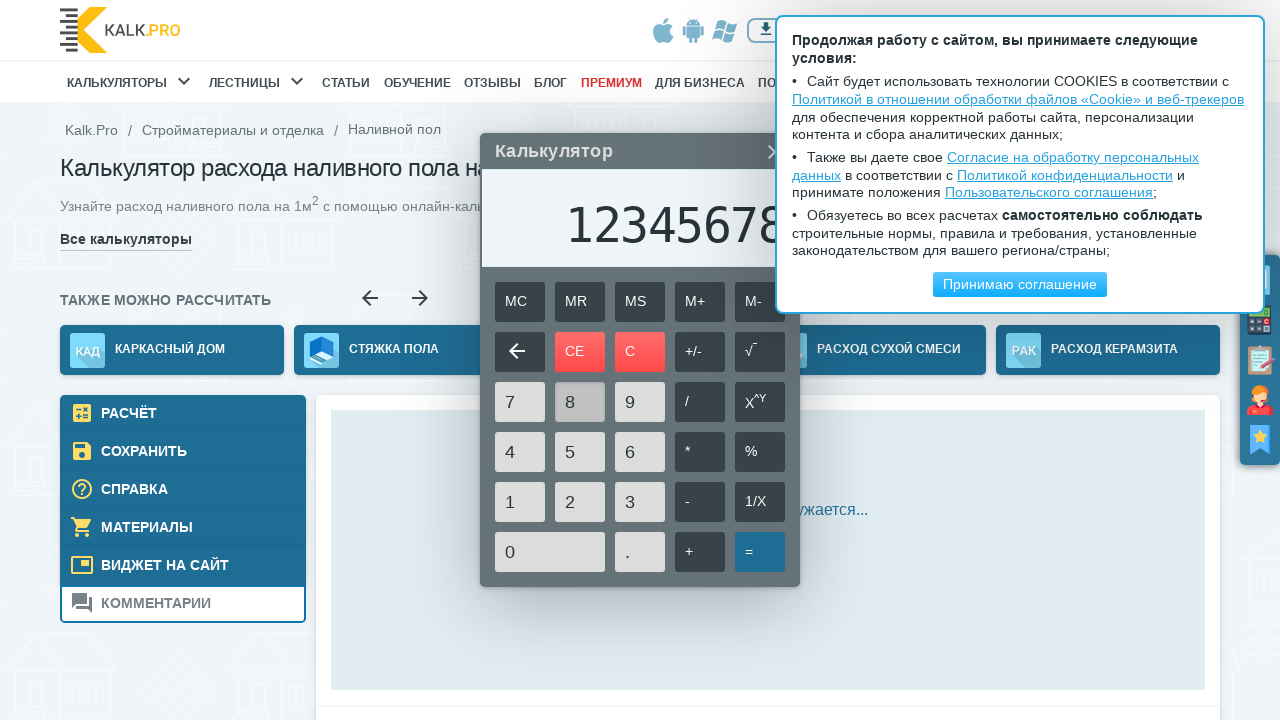

Clicked number button 9 at (640, 402) on [name='9']
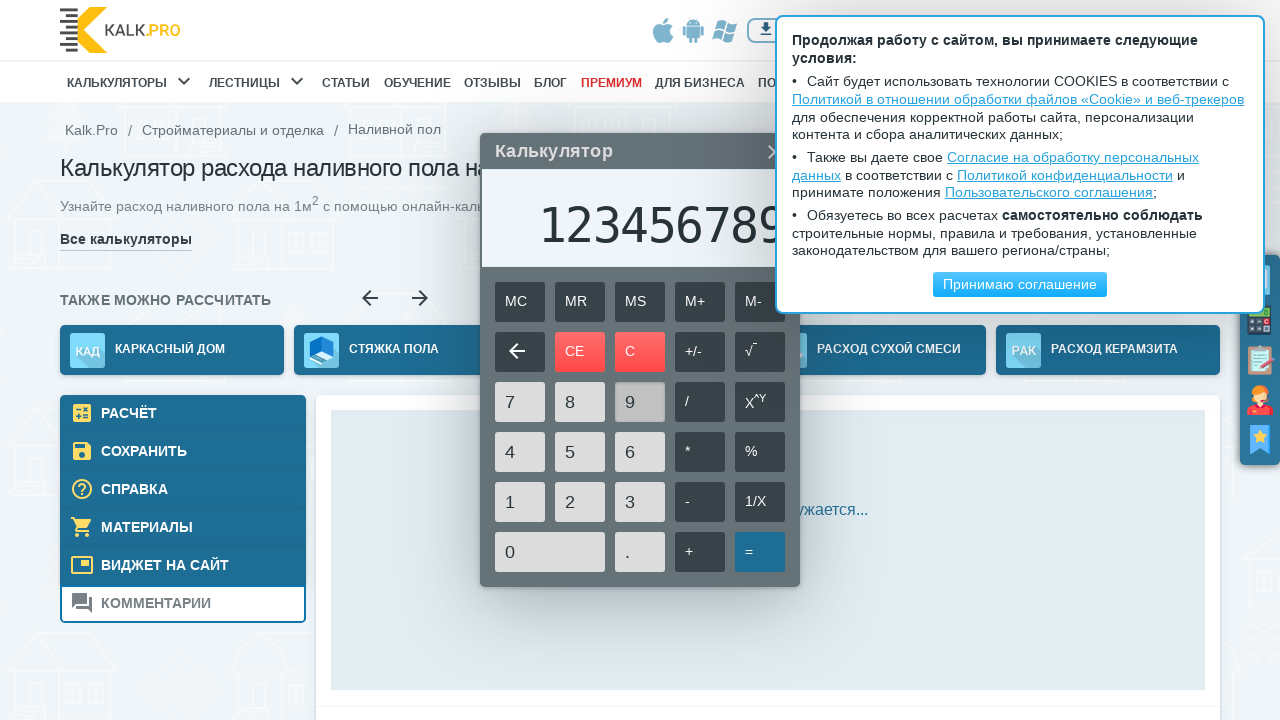

Retrieved display value: '123456789'
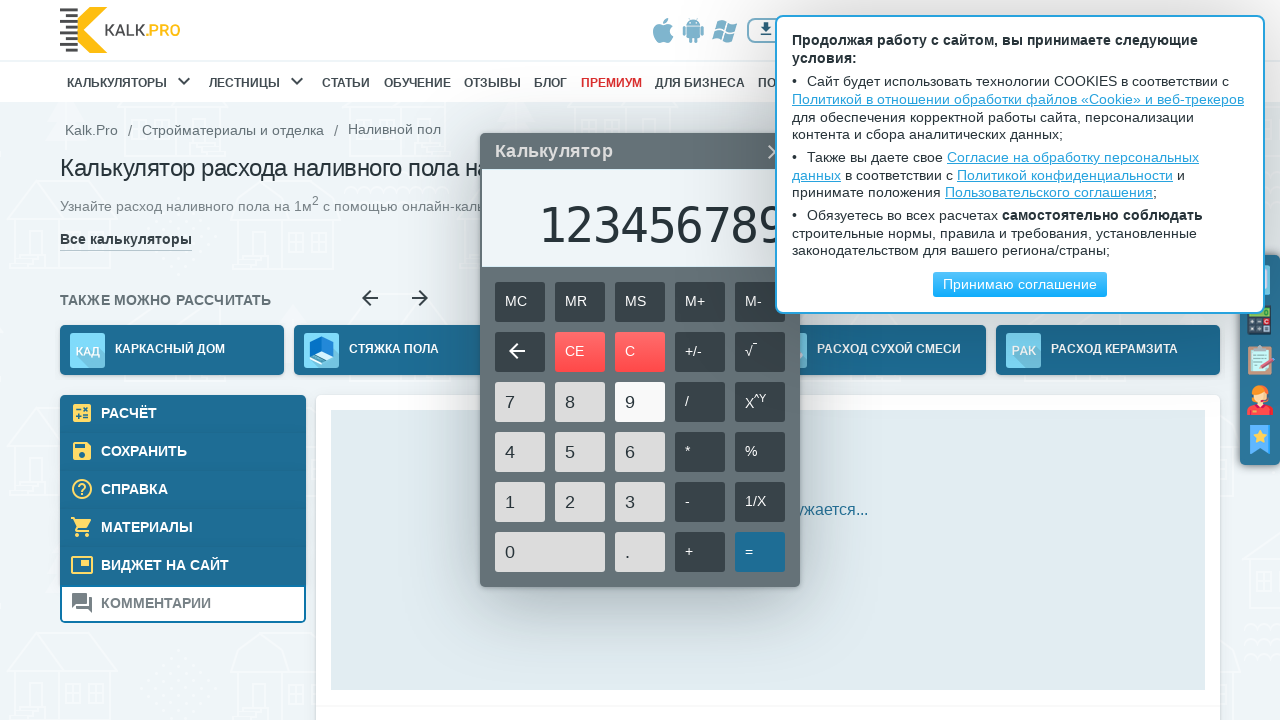

Verified display shows '123456789' as expected
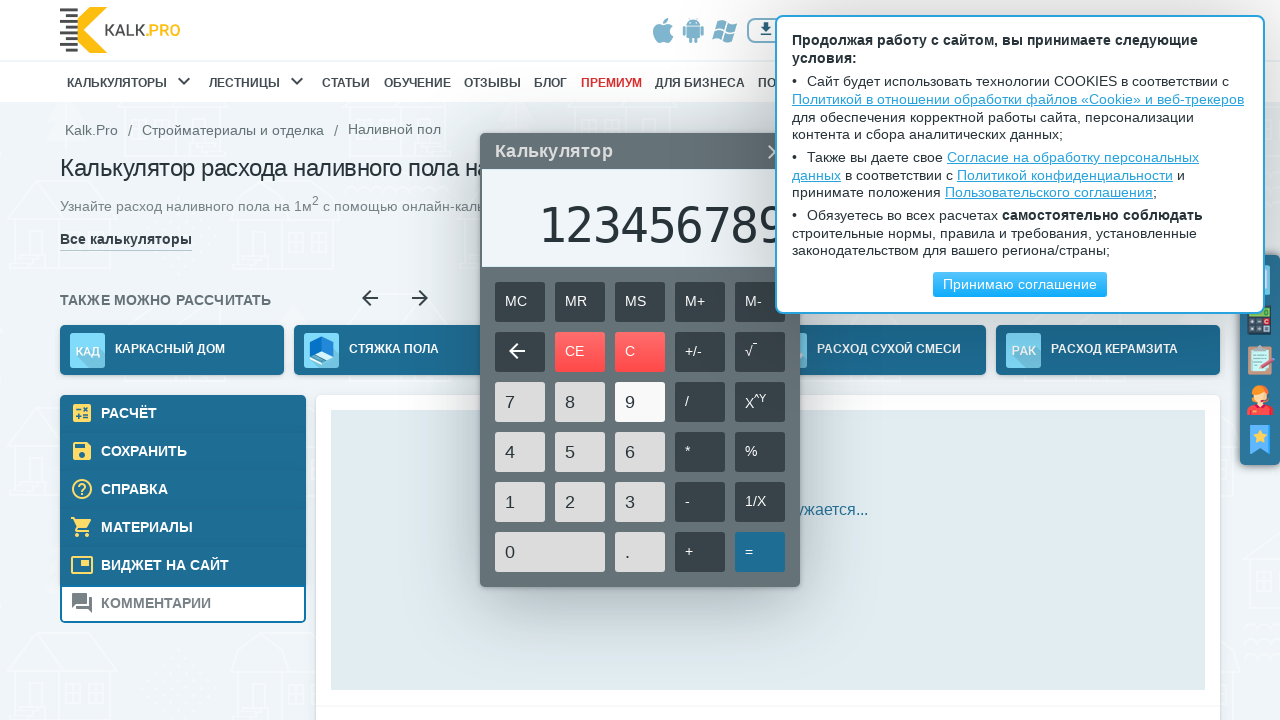

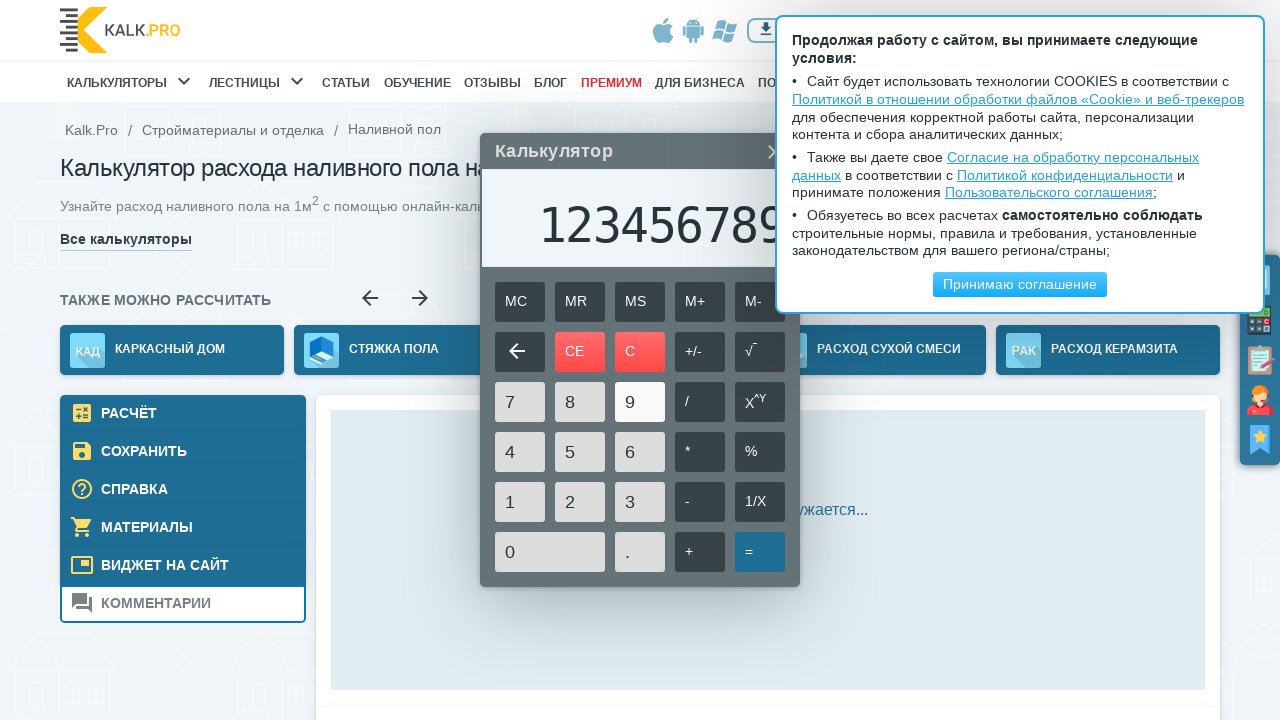